Tests navigation to the Business and Institutions section by clicking on the corresponding link on the homepage

Starting URL: https://www.fiscal.treasury.gov/

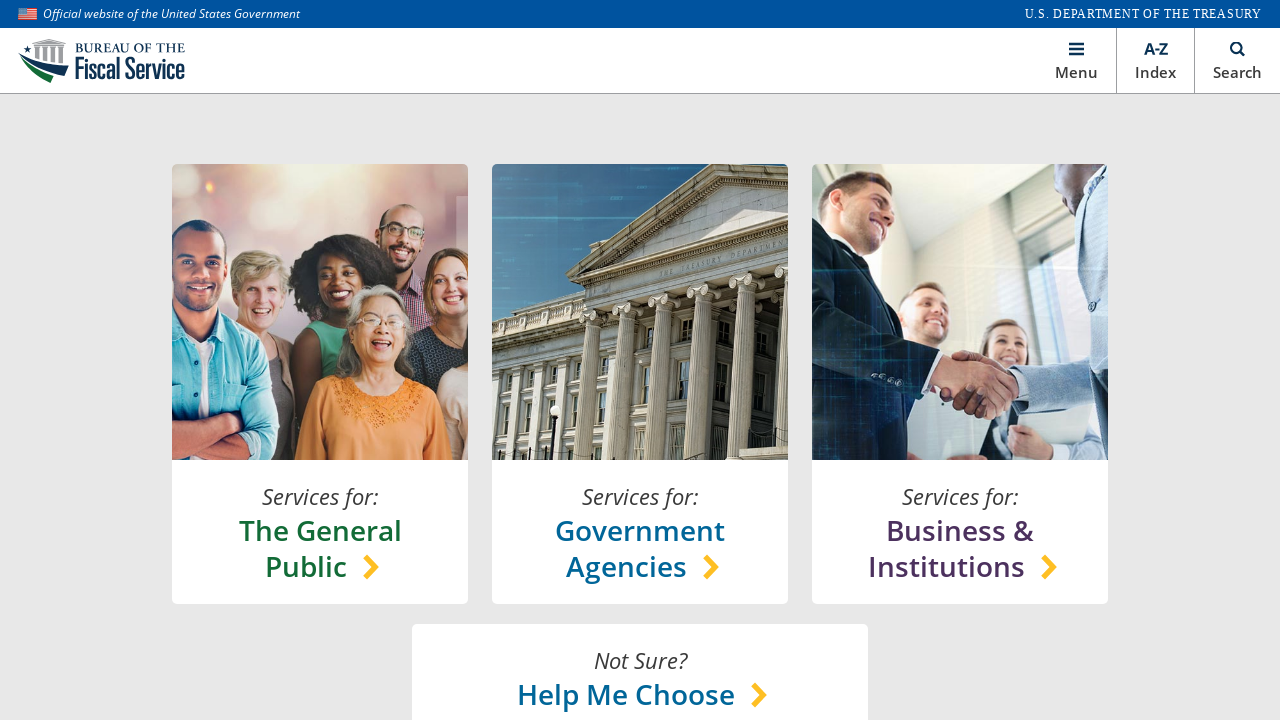

Clicked on Business and Institutions link on homepage at (960, 548) on xpath=//*[@id='main']/section[1]/content-lock/h-box[1]/v-box[3]/a/h-box/chooser-
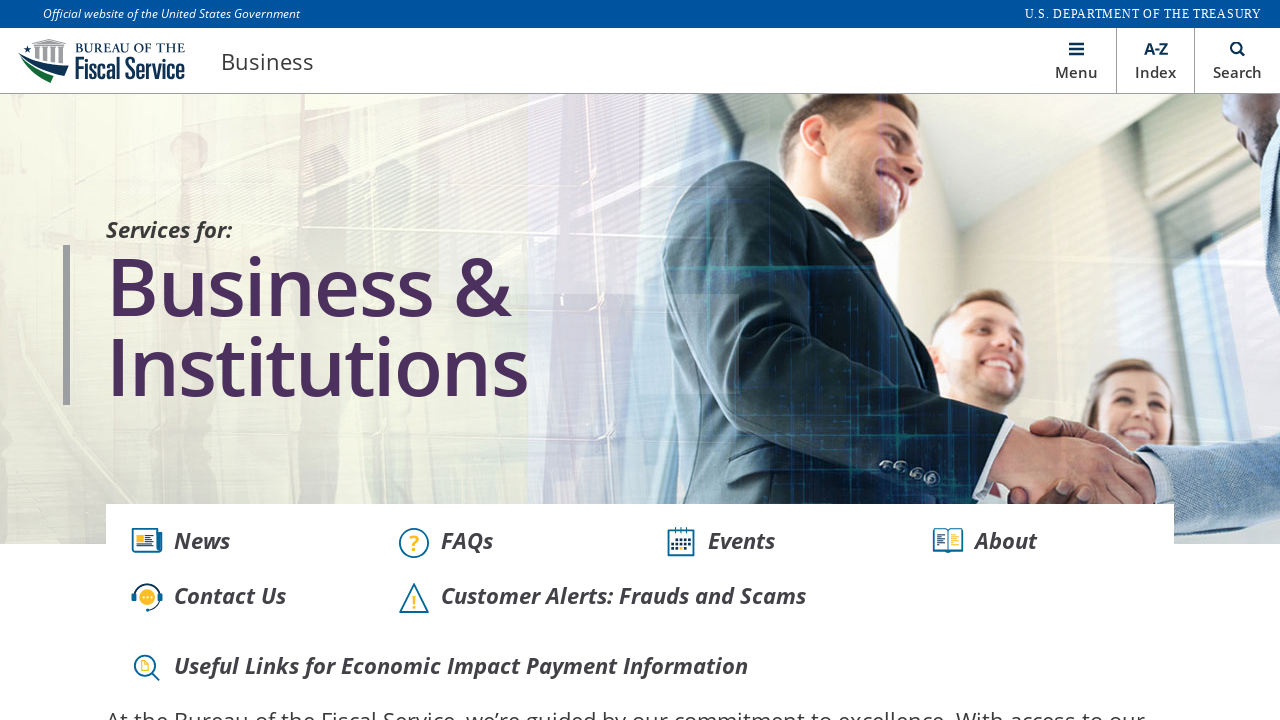

Verified navigation to Business and Institutions page
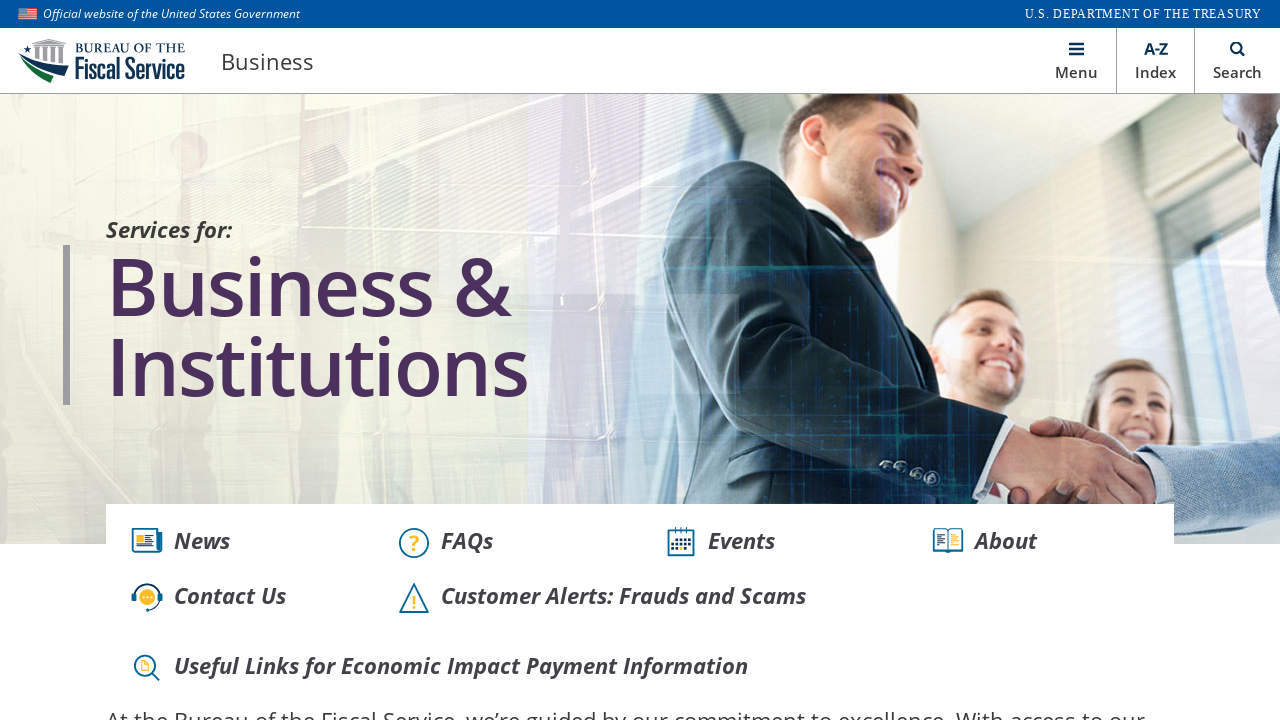

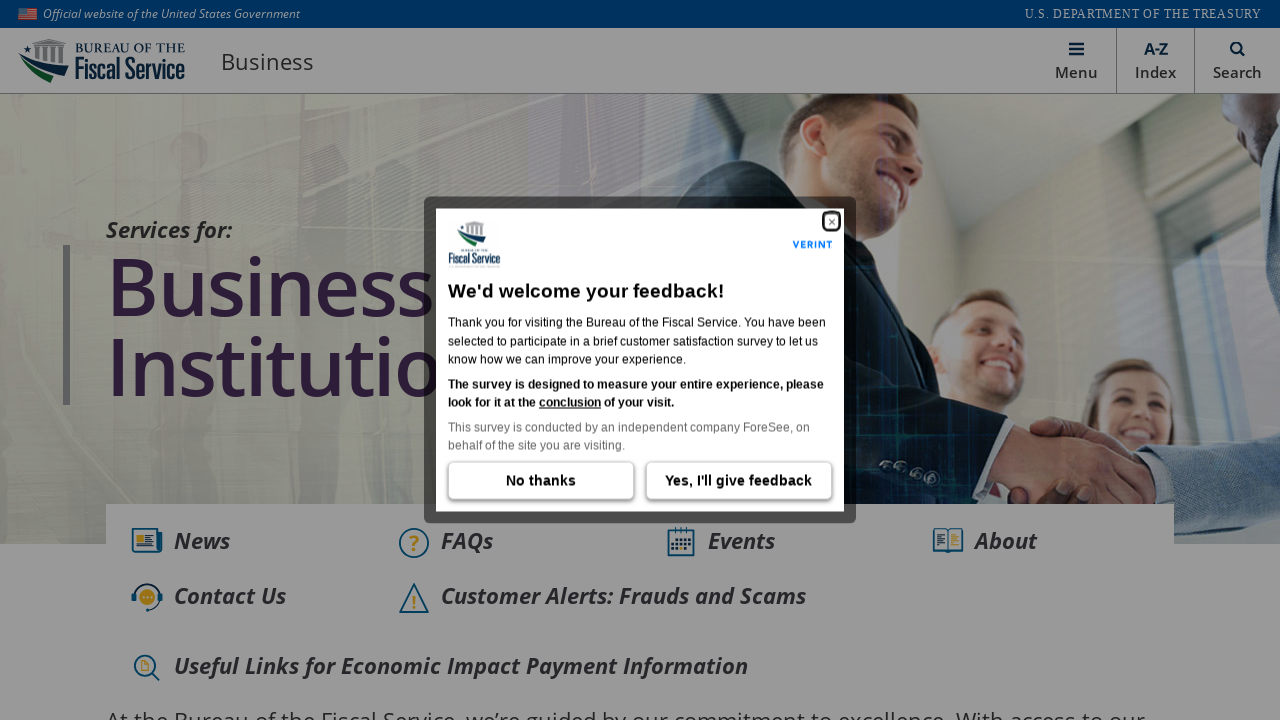